Tests iframe interaction by switching to an iframe and entering text into an input field within it

Starting URL: https://demo.automationtesting.in/Frames.html

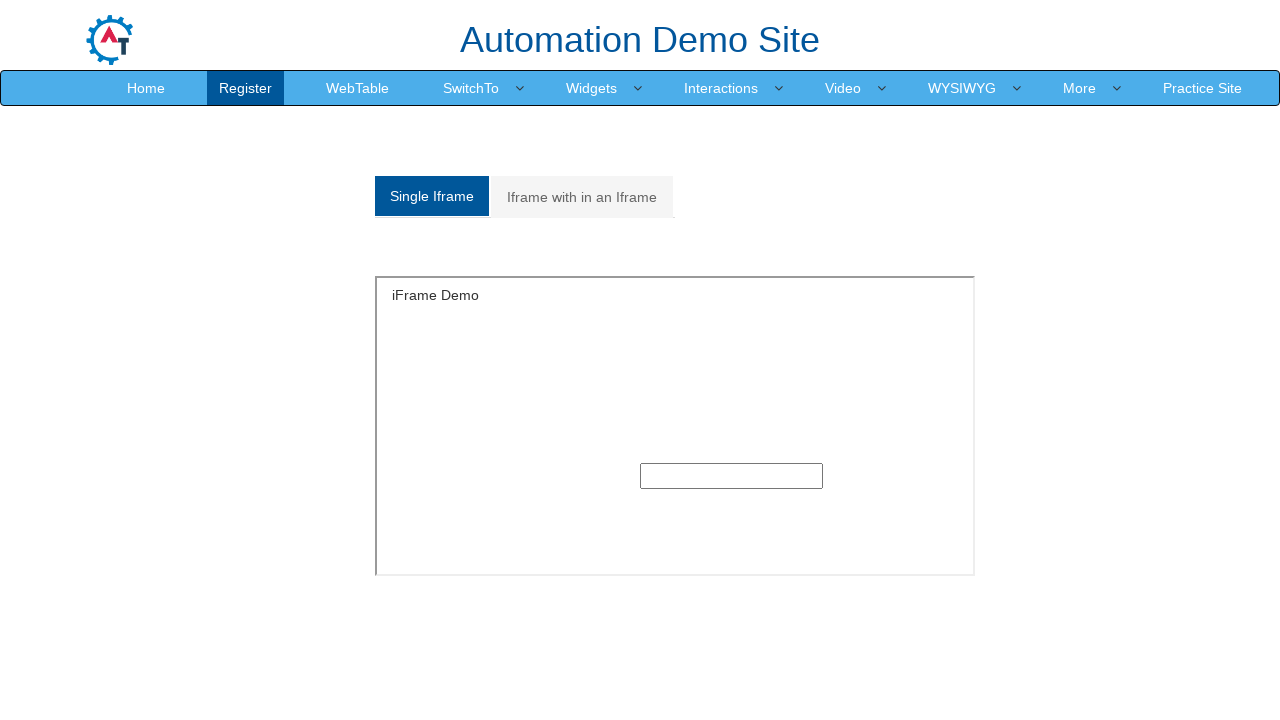

Located iframe with id 'singleframe'
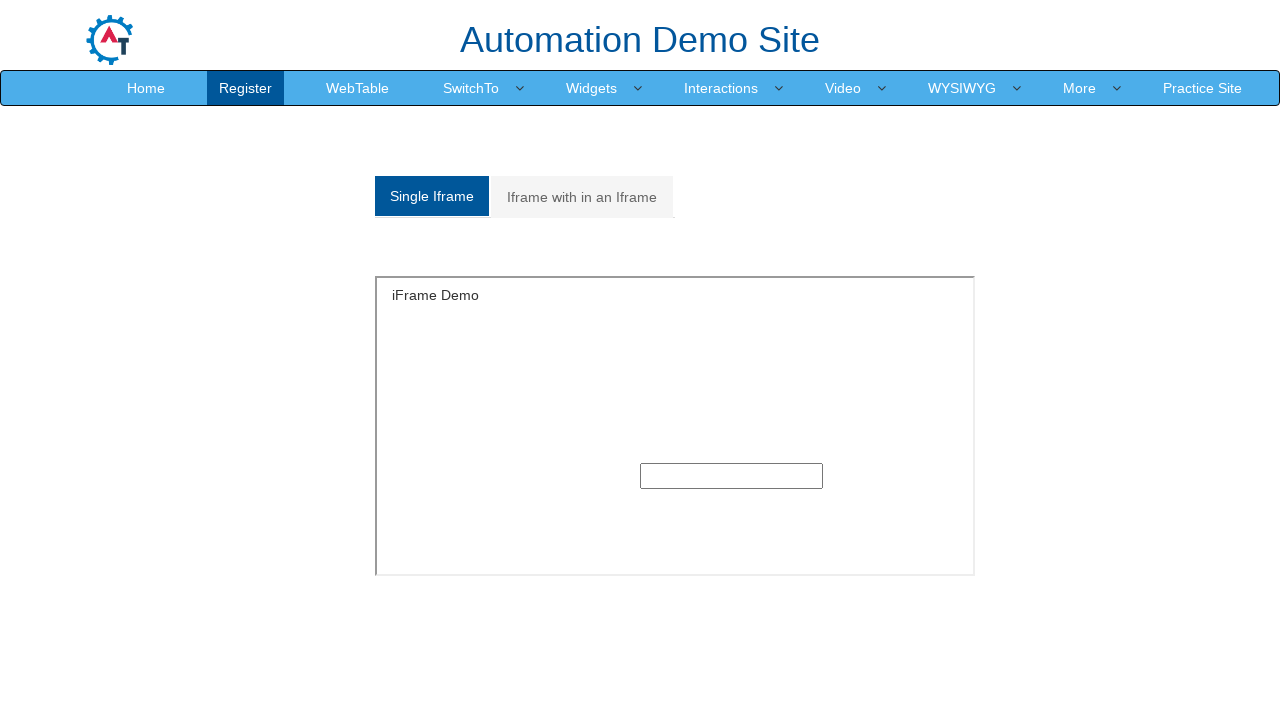

Filled input field within iframe with 'Some password...' on #singleframe >> internal:control=enter-frame >> input
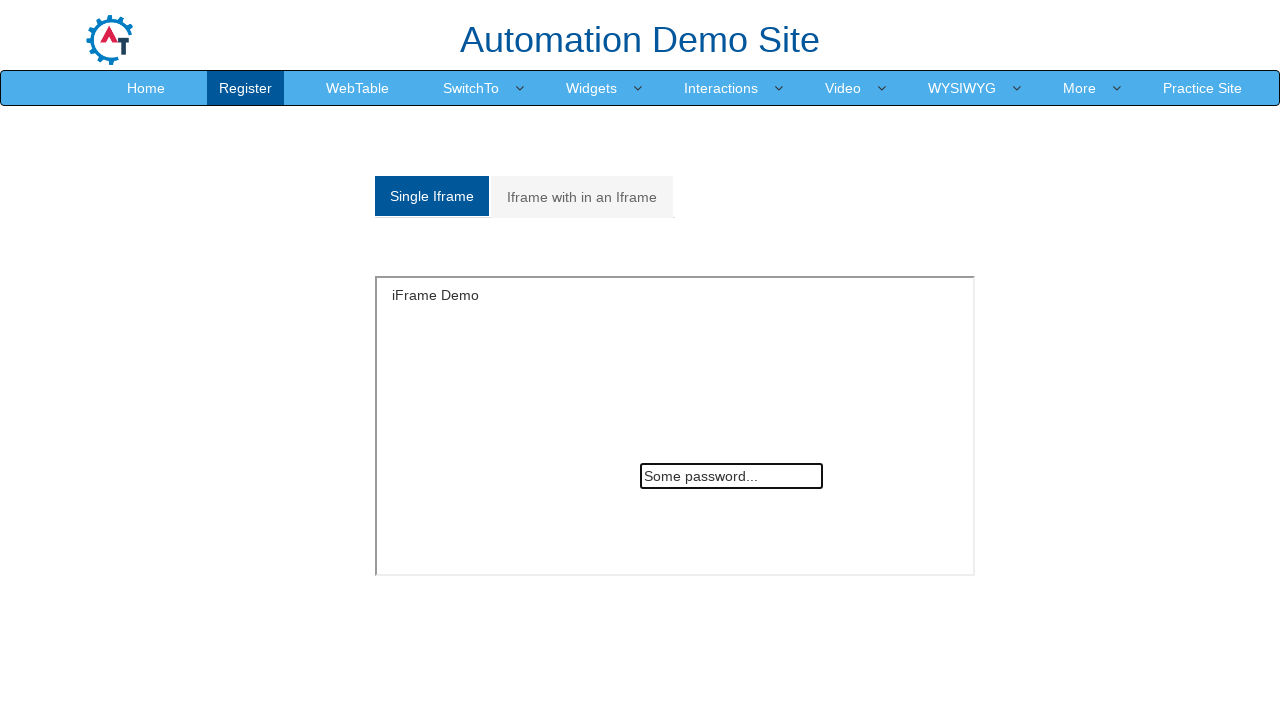

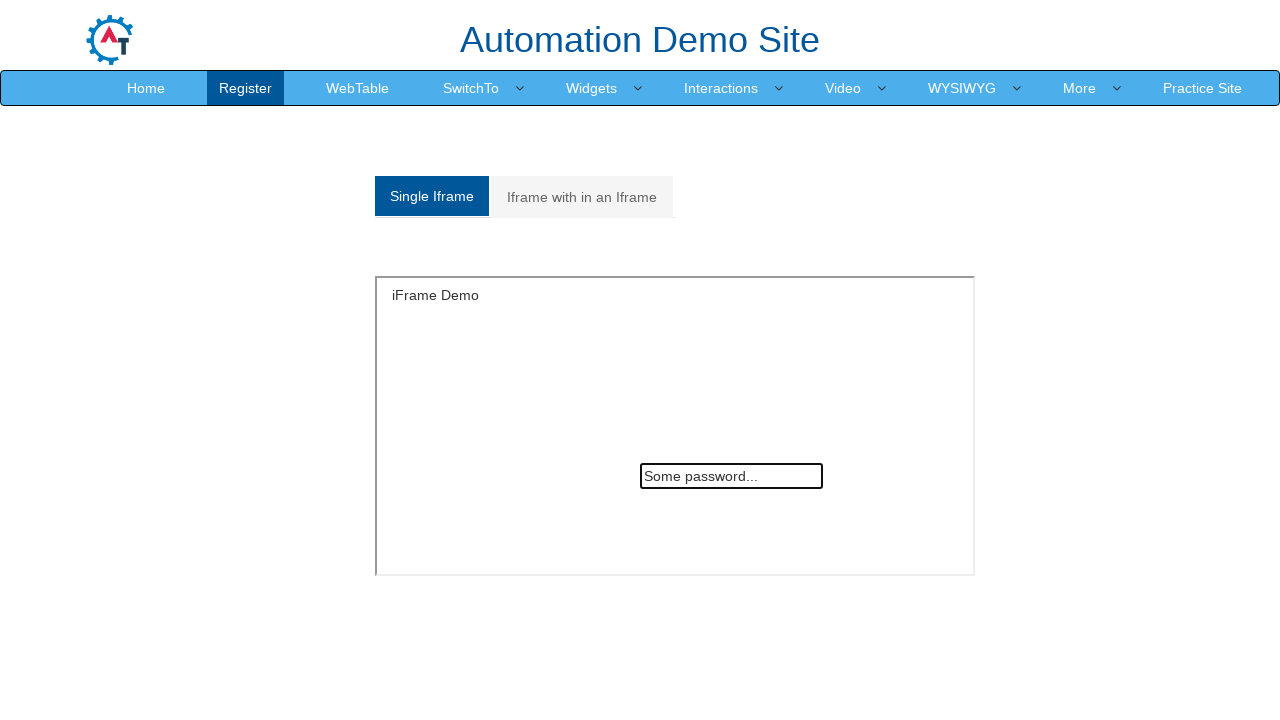